Tests window handling by clicking a help link that opens in a new window, switching between windows, and verifying titles

Starting URL: https://accounts.google.com/signup

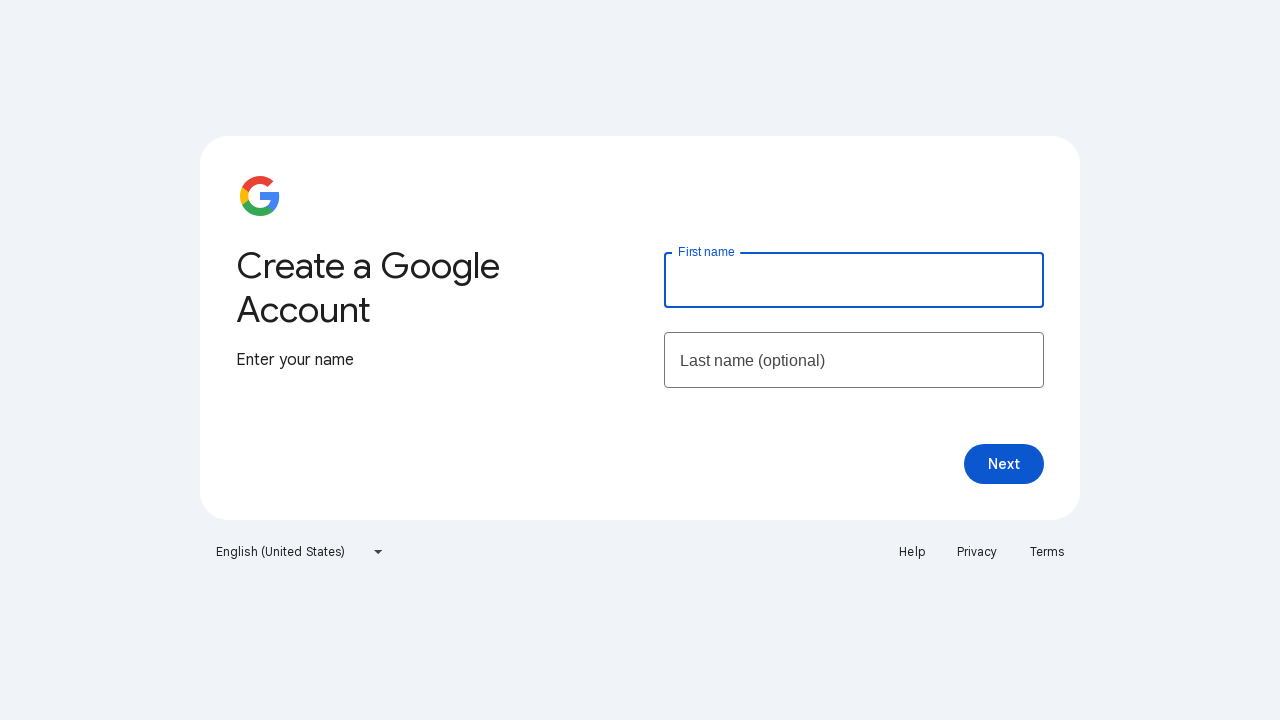

Clicked Help link that opens in a new window at (912, 552) on xpath=//a[contains(text(),'Help')]
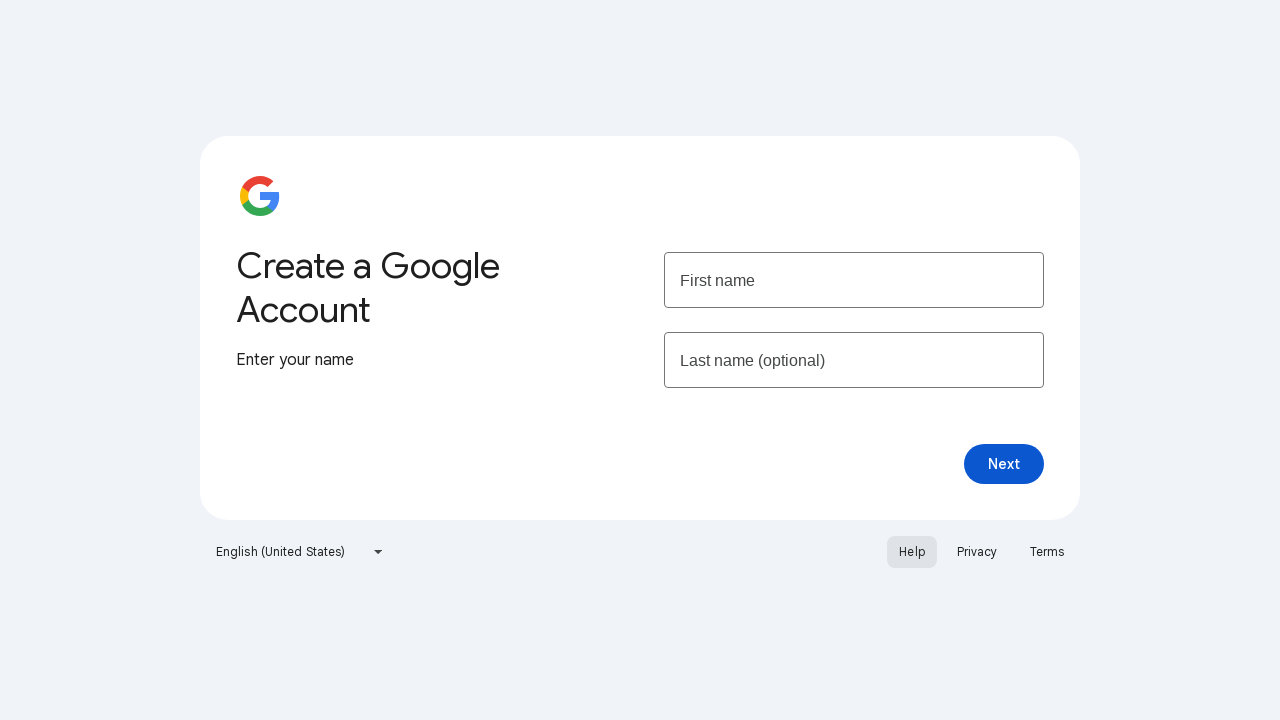

New window/tab opened and captured
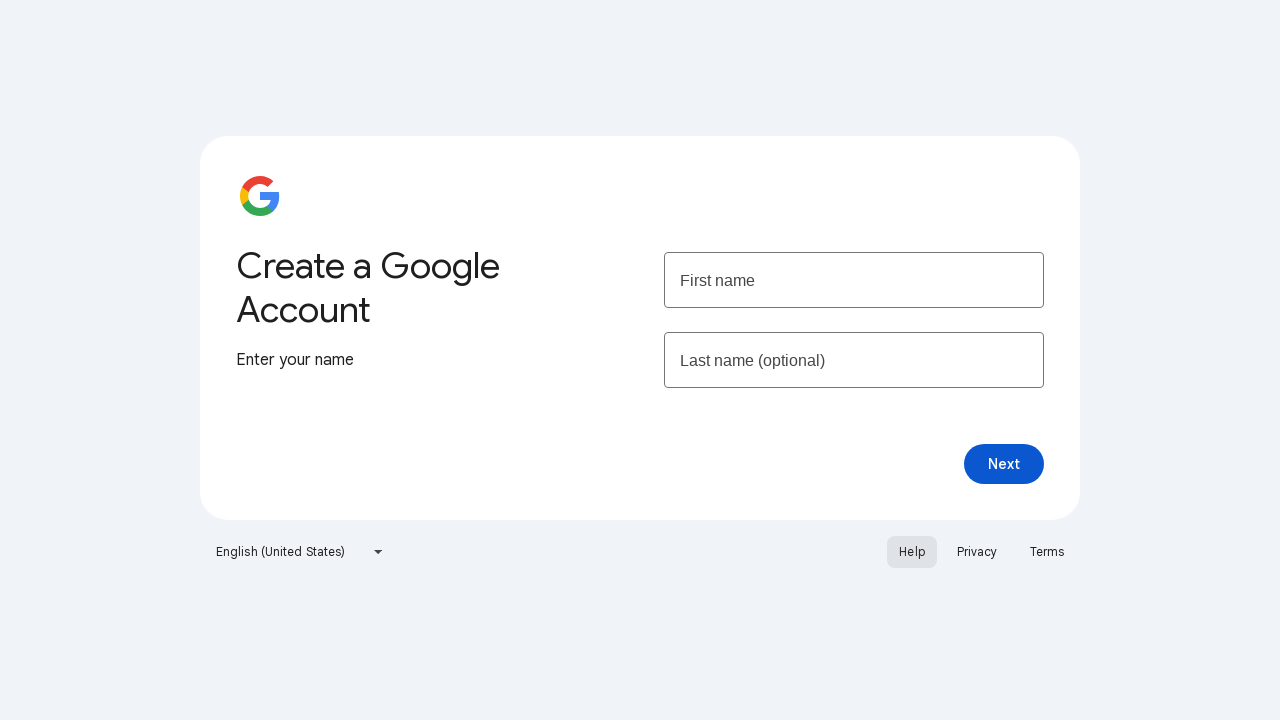

Retrieved original page title: Create your Google Account
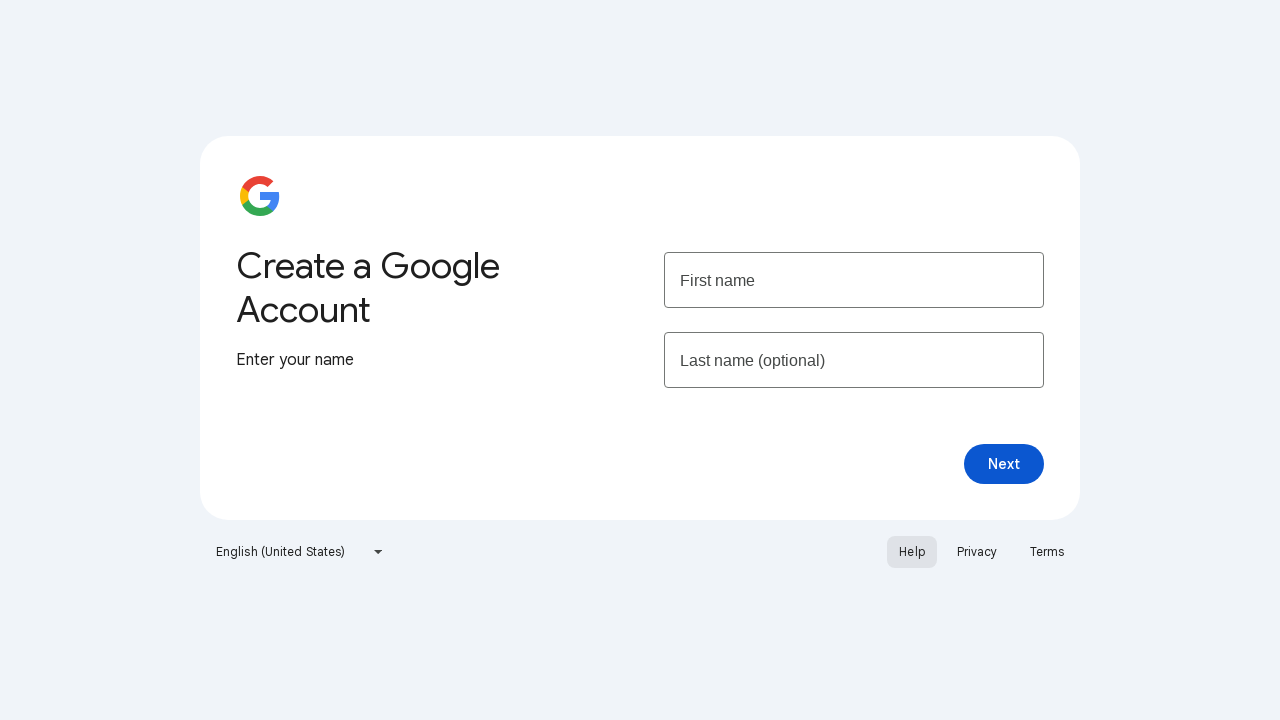

Retrieved new page title: Google Account Help
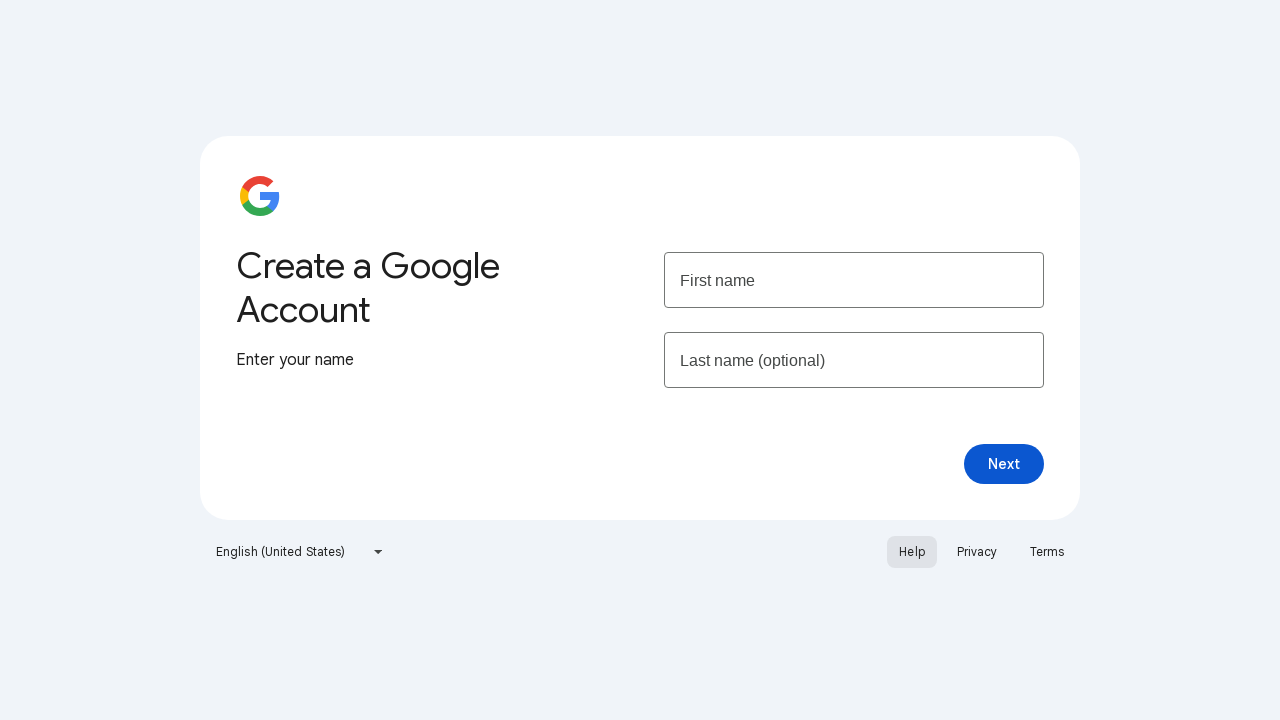

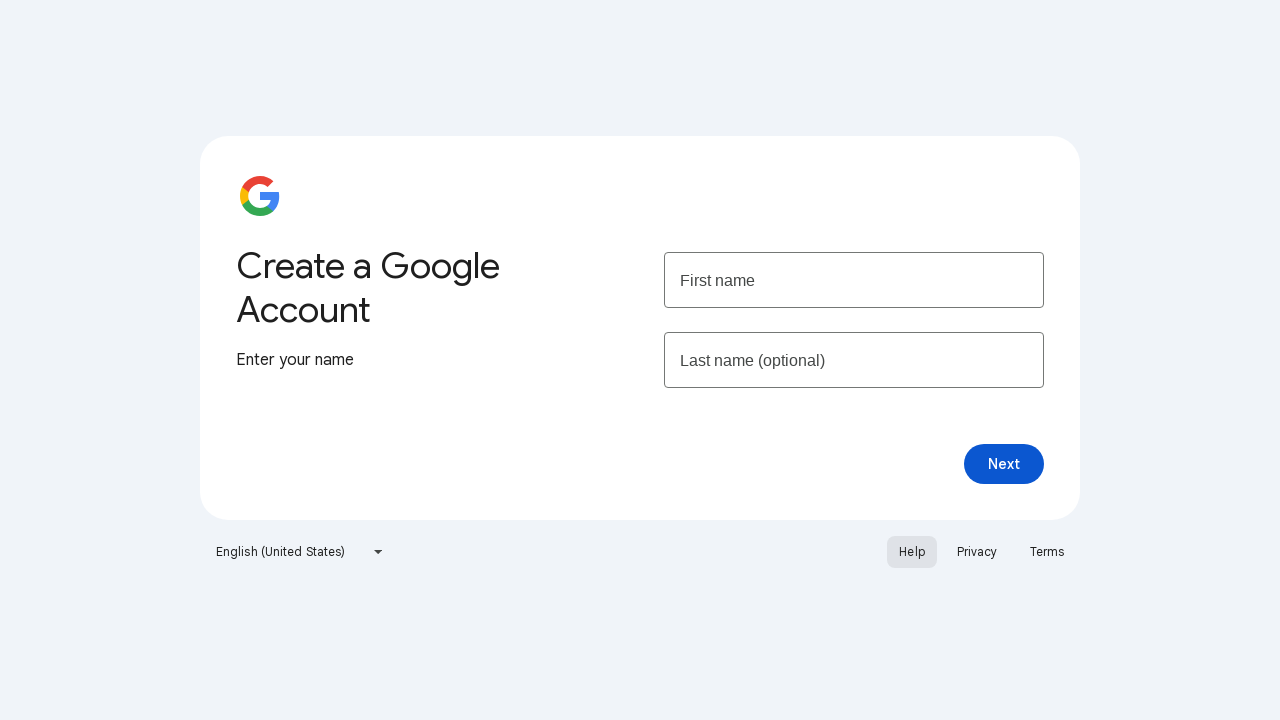